Scrolls to a table and calculates the sum of values in the third column, verifying the total equals 235

Starting URL: https://rahulshettyacademy.com/AutomationPractice/

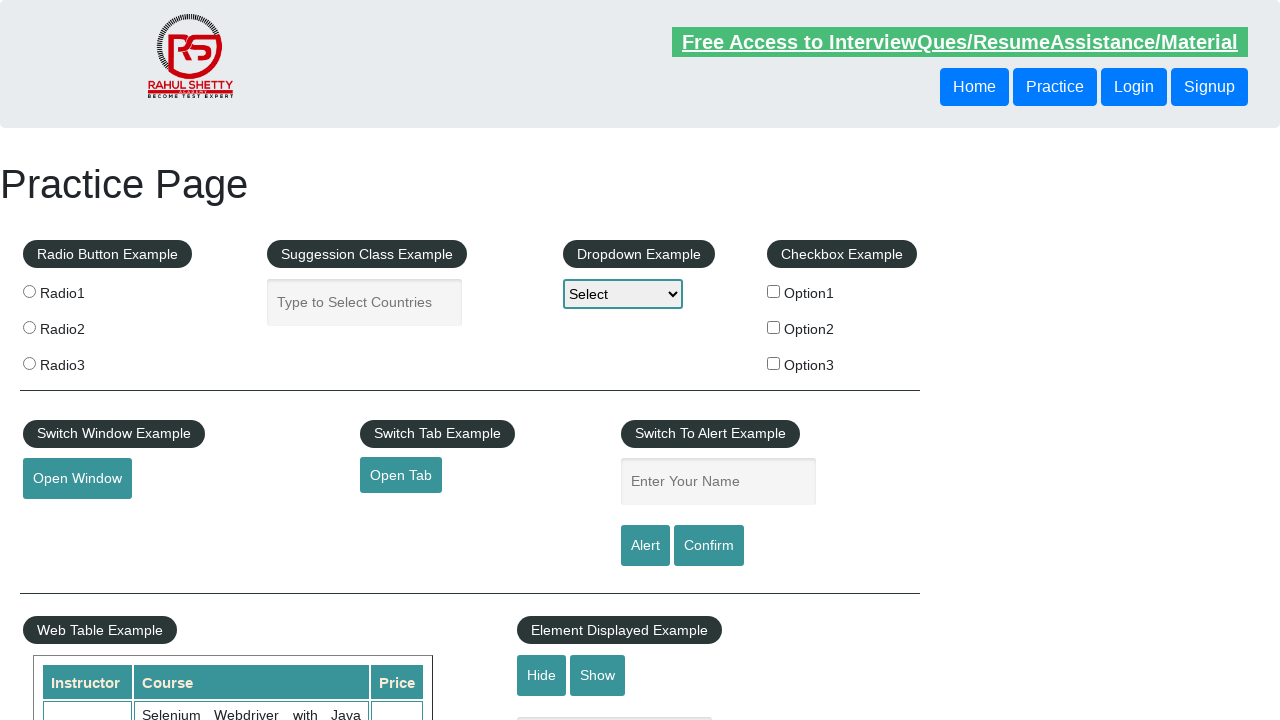

Scrolled down 600 pixels to make table visible
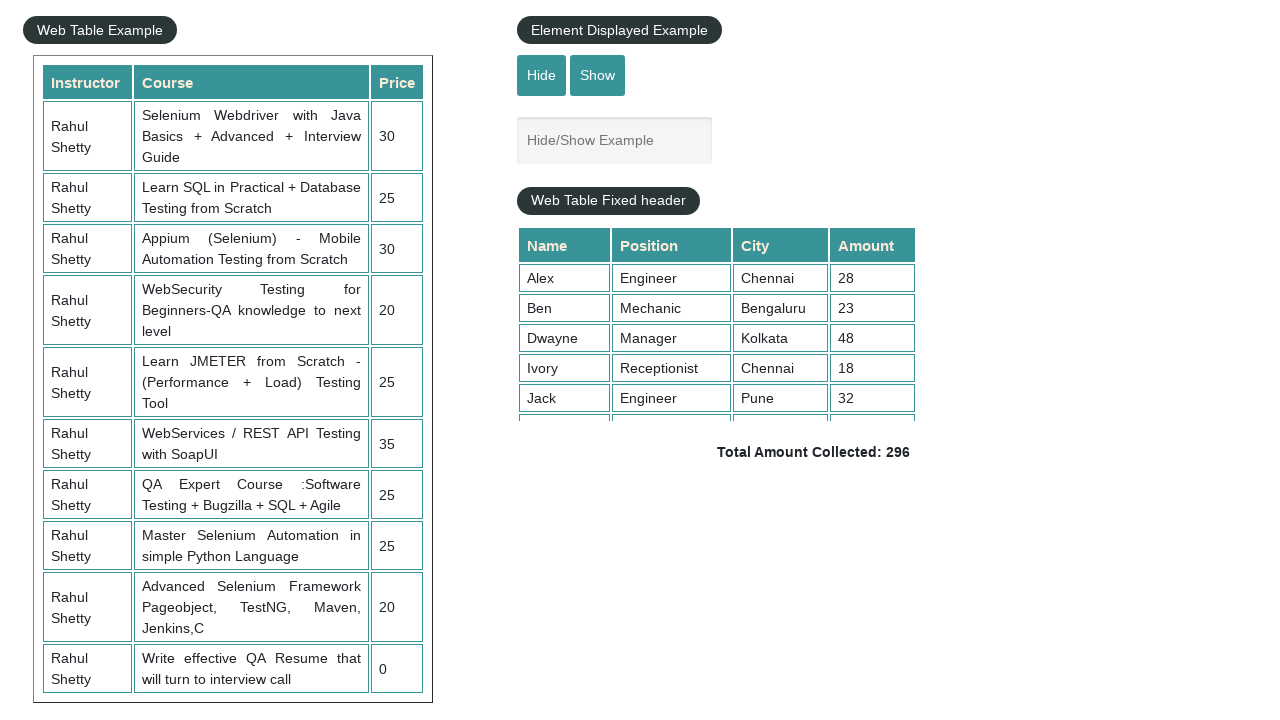

Retrieved all values from the third column of the table
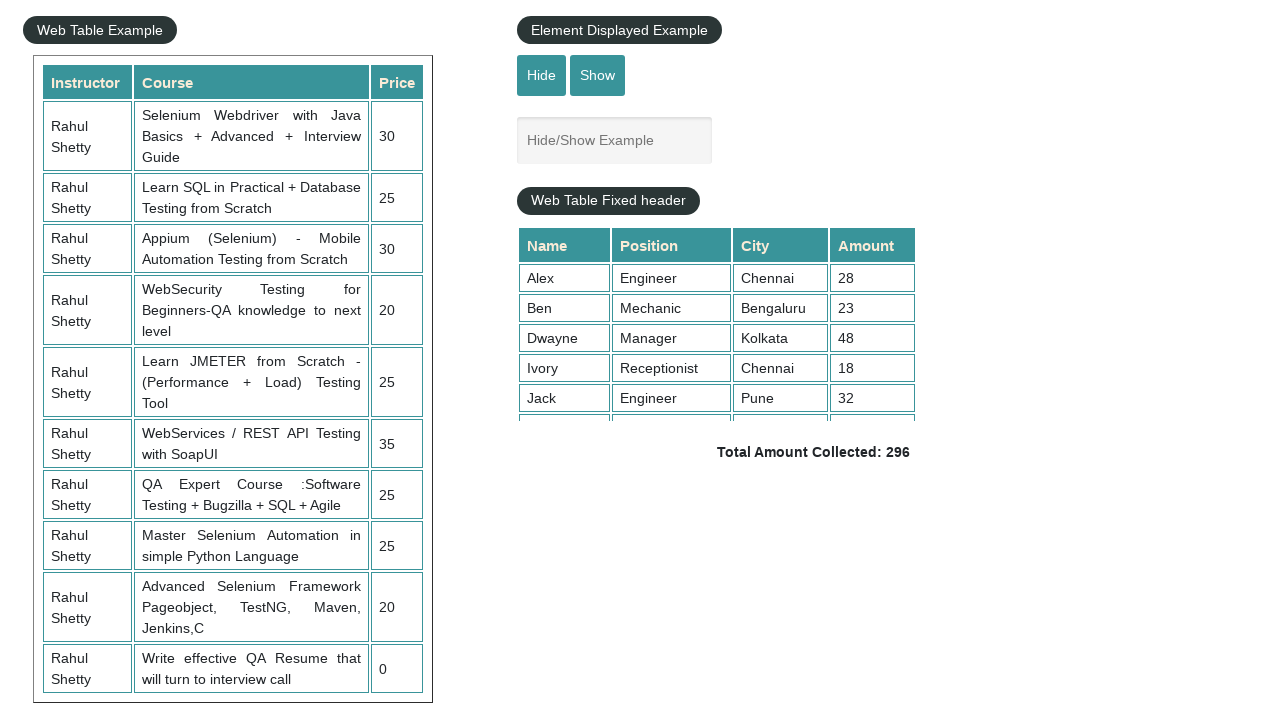

Calculated sum of third column values: 235
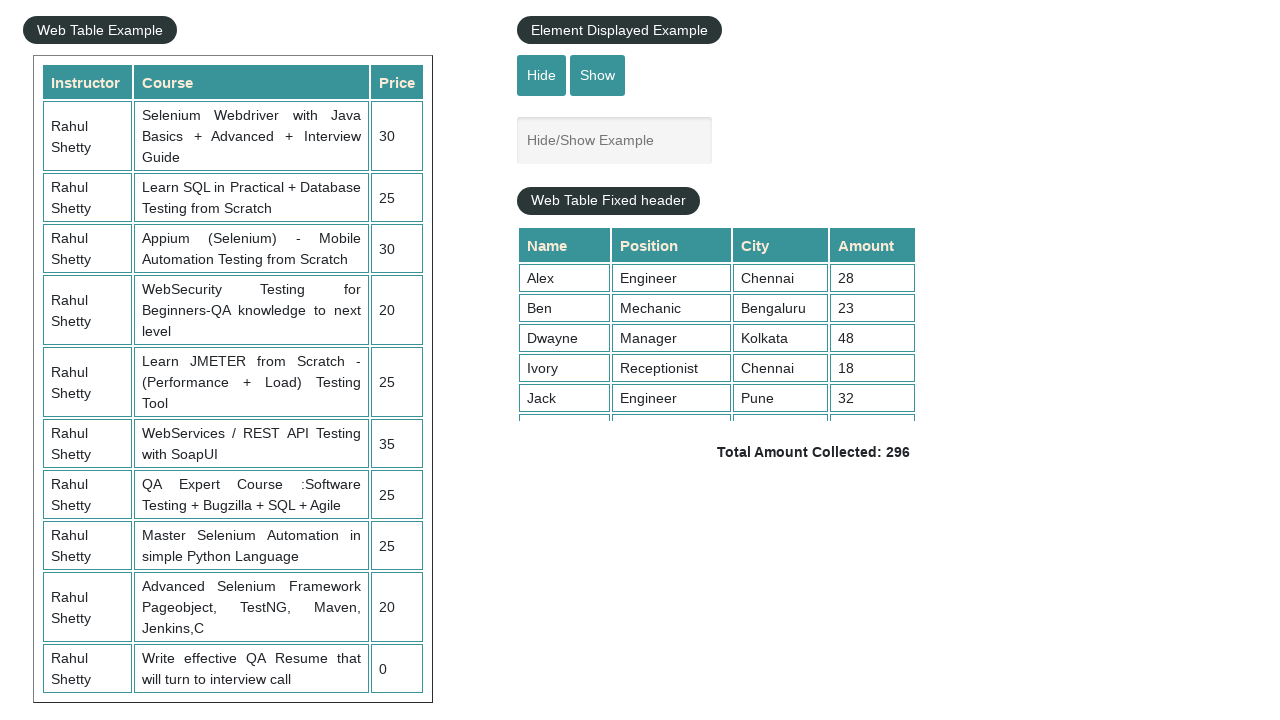

Verified that the sum of values in the third column equals 235
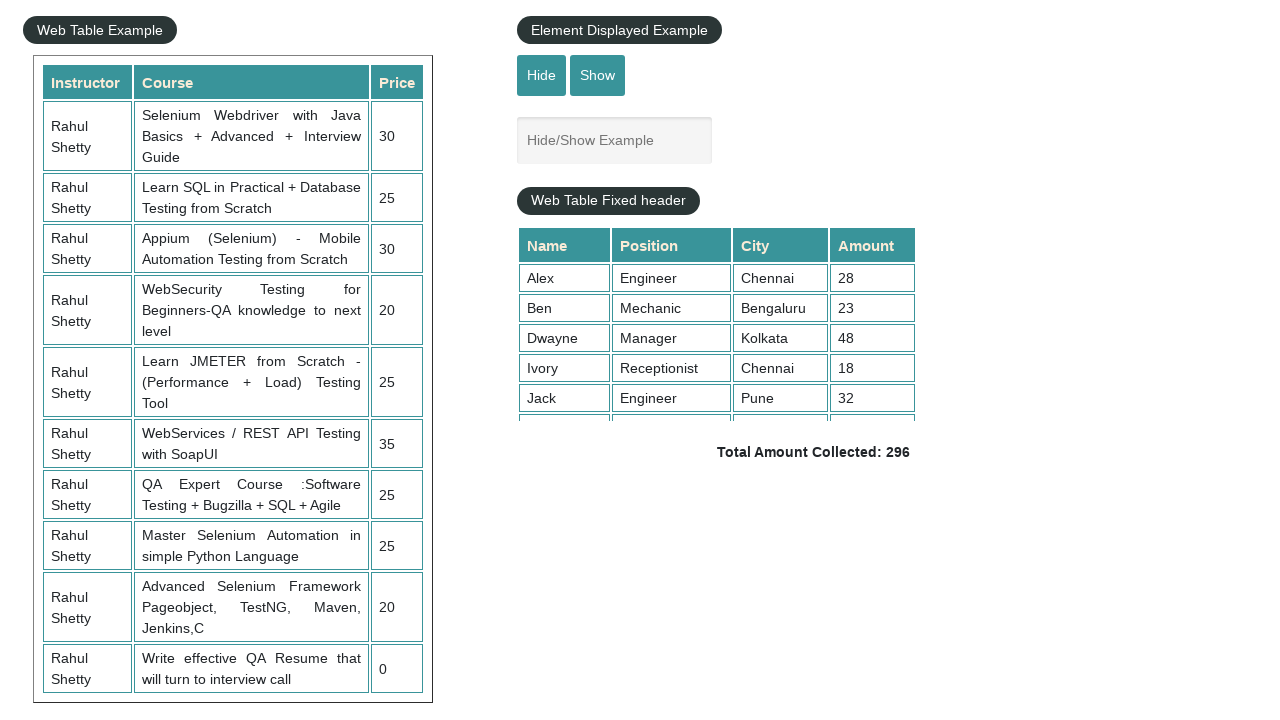

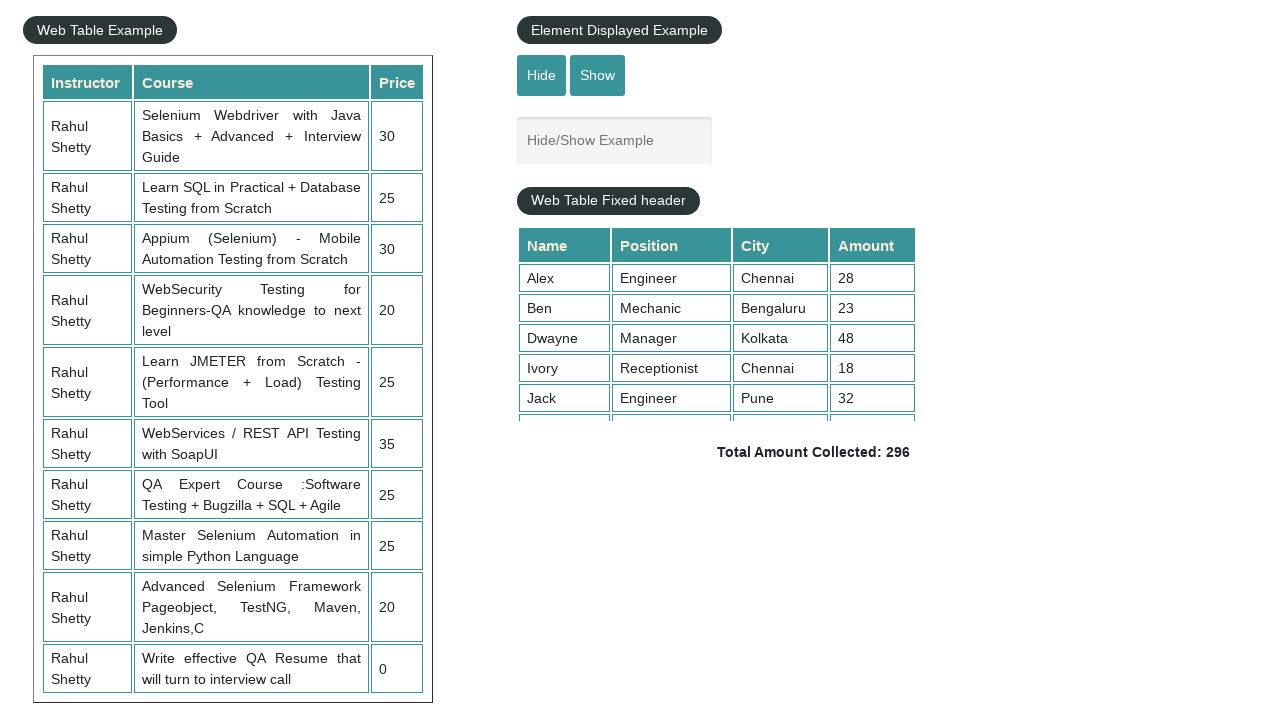